Tests jQuery UI droppable functionality by dragging an element and dropping it onto a target area within an iframe

Starting URL: https://jqueryui.com/droppable/

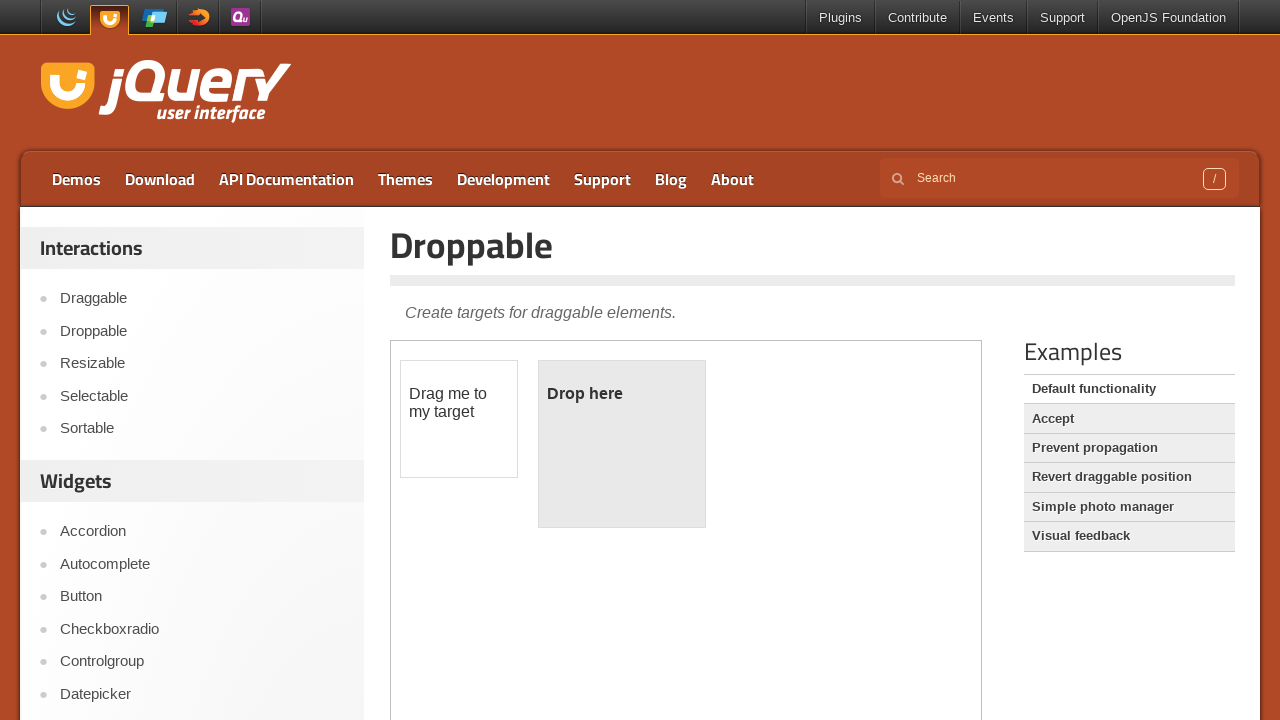

Navigated to jQuery UI droppable demo page
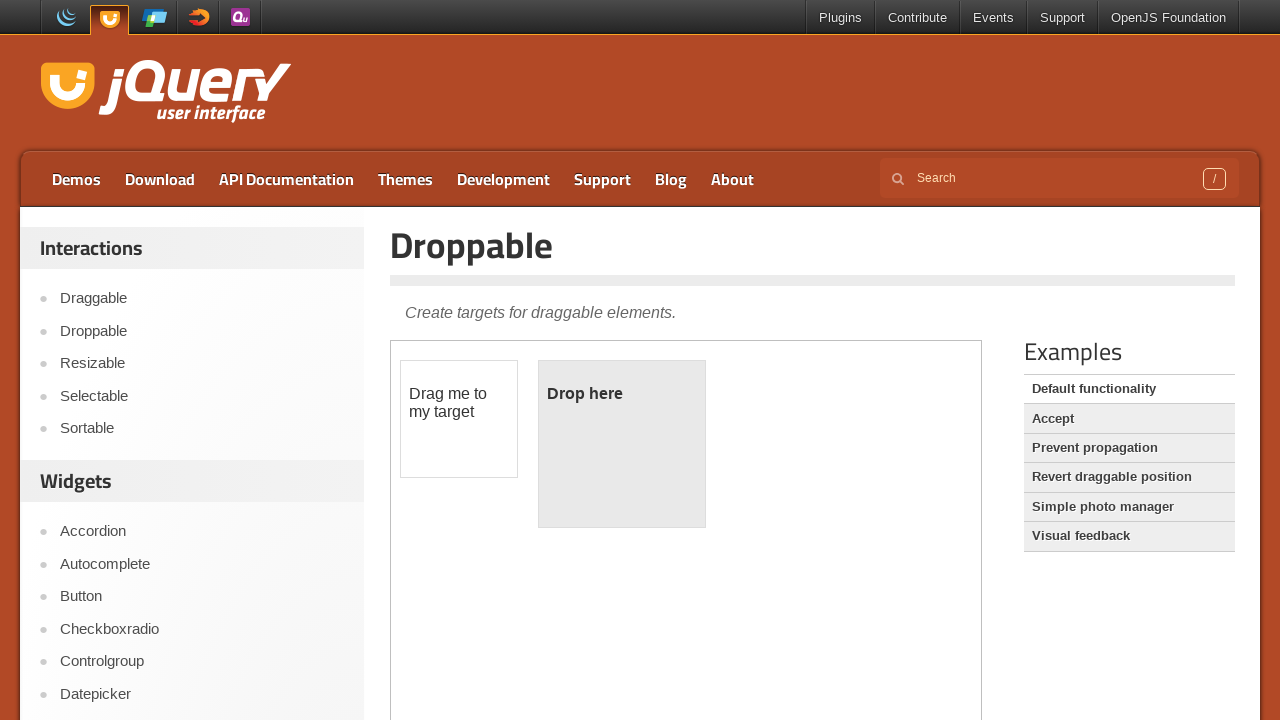

Located the iframe containing the droppable demo
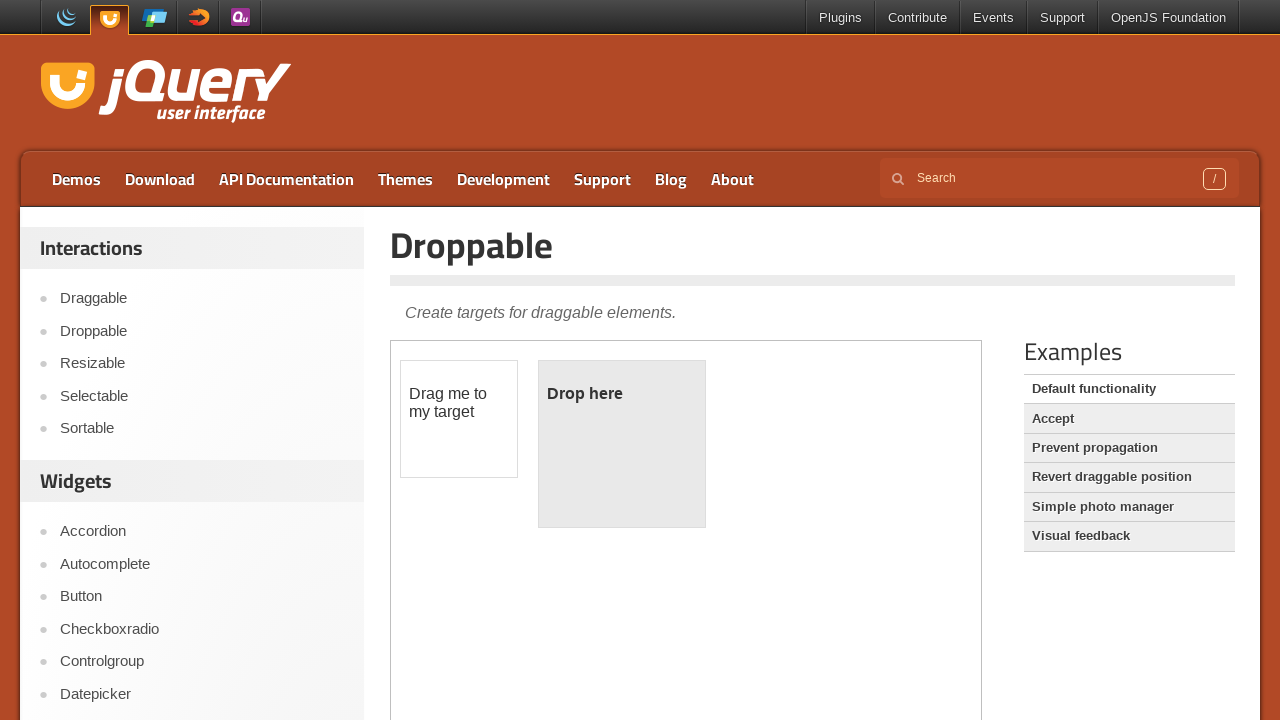

Located the draggable source element
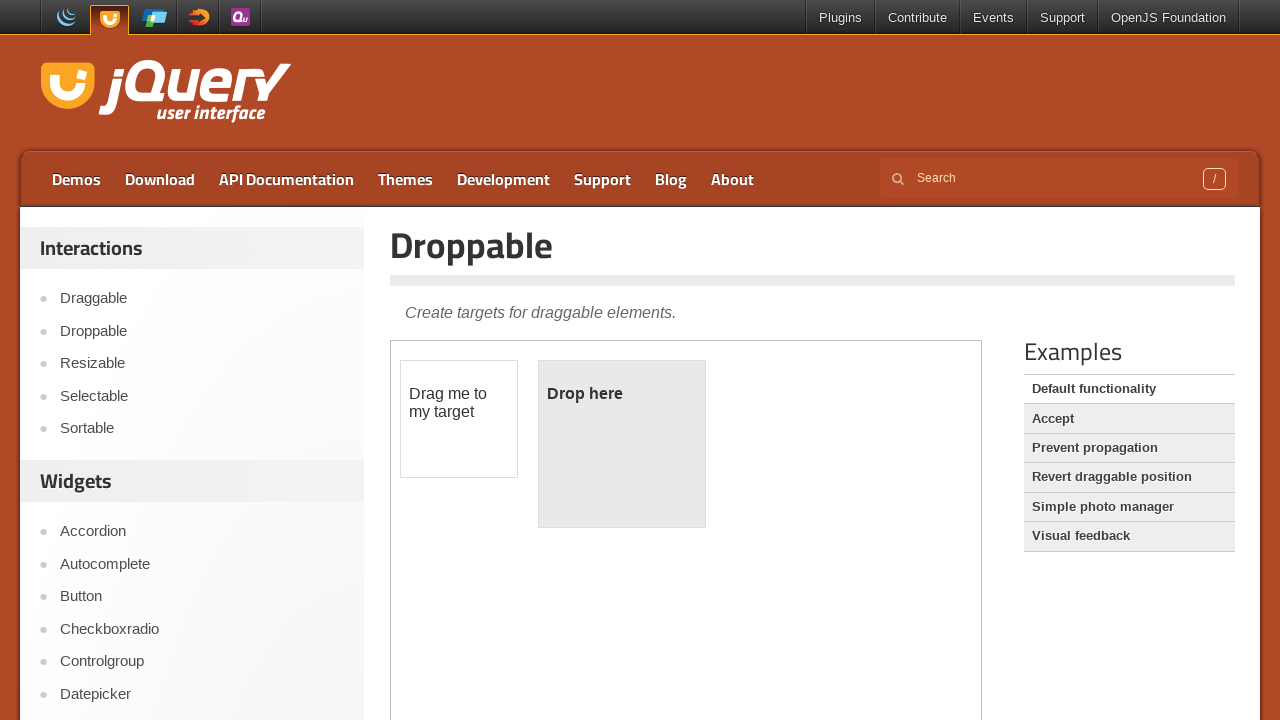

Located the droppable target element
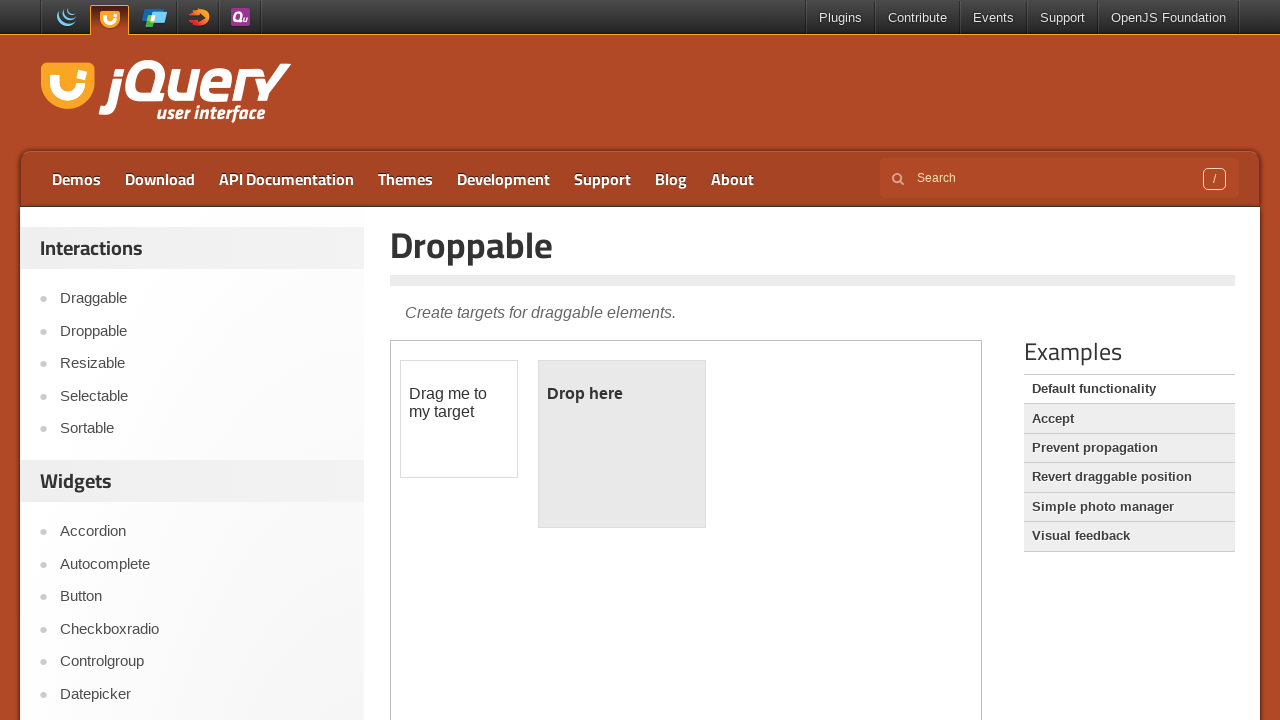

Dragged source element and dropped it onto the target droppable area at (622, 444)
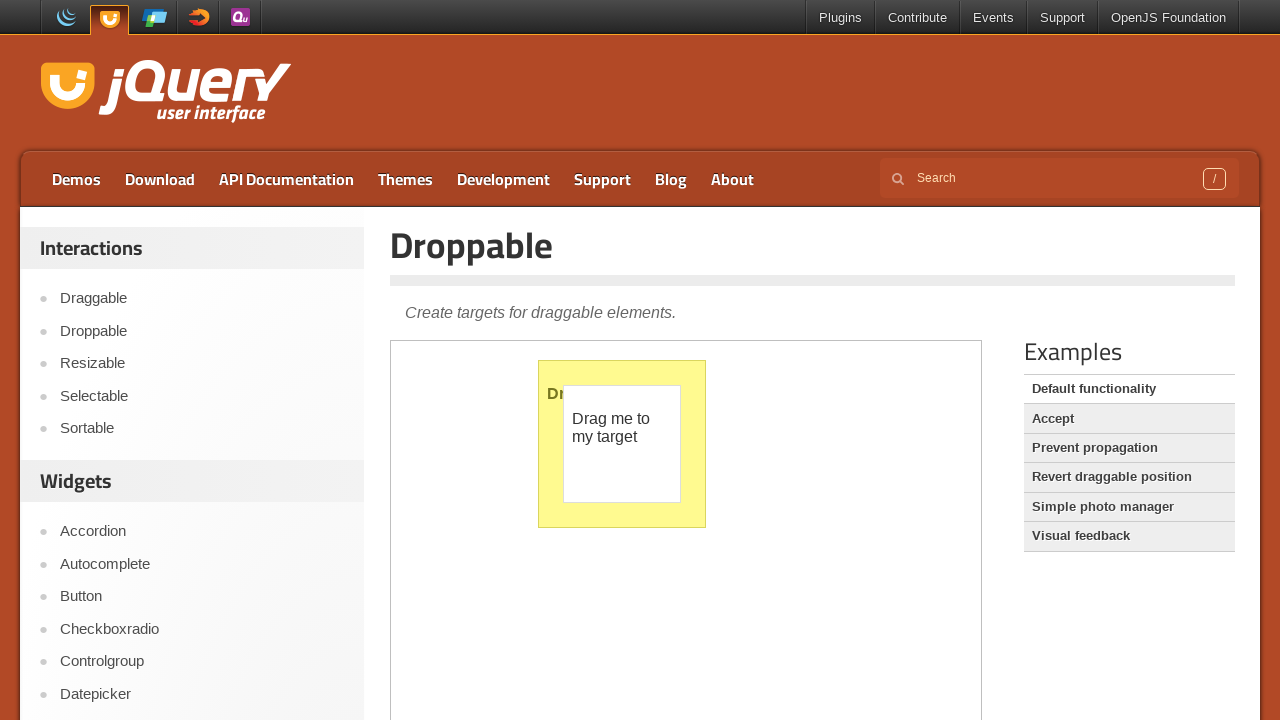

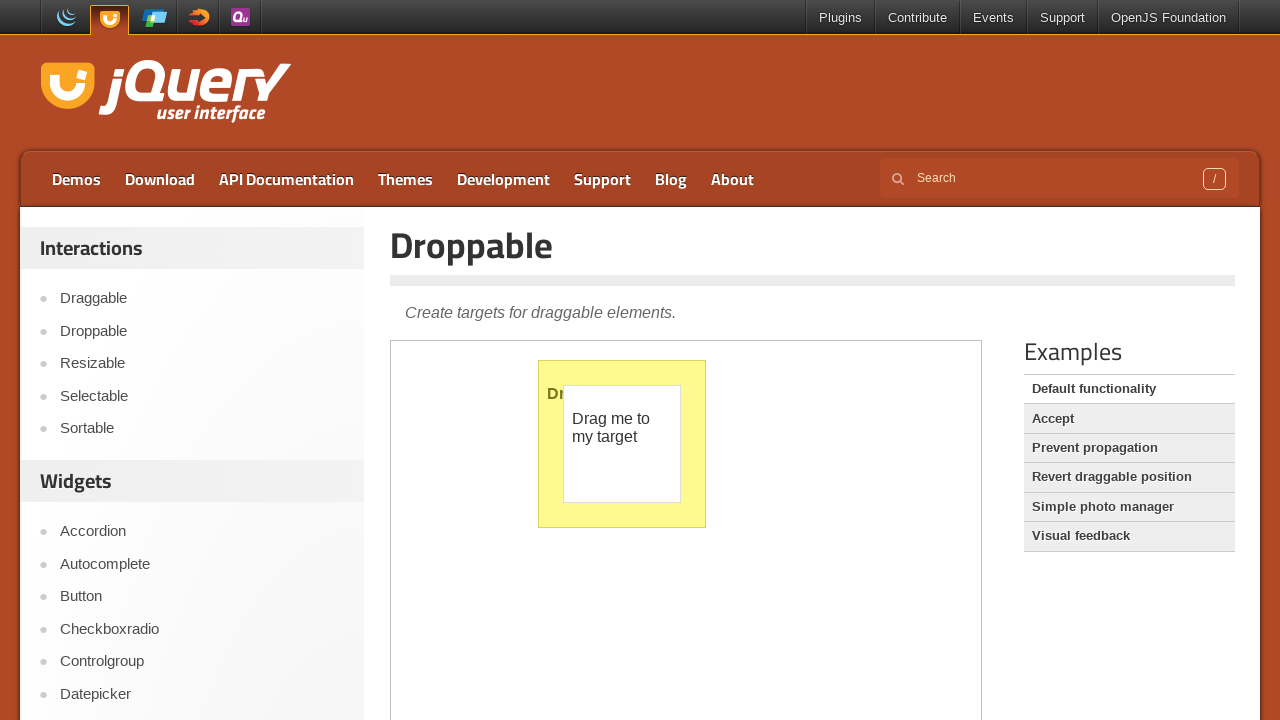